Tests JavaScript alert and confirm dialog handling by entering a name, triggering an alert, accepting it, then triggering a confirm dialog and dismissing it

Starting URL: https://rahulshettyacademy.com/AutomationPractice/

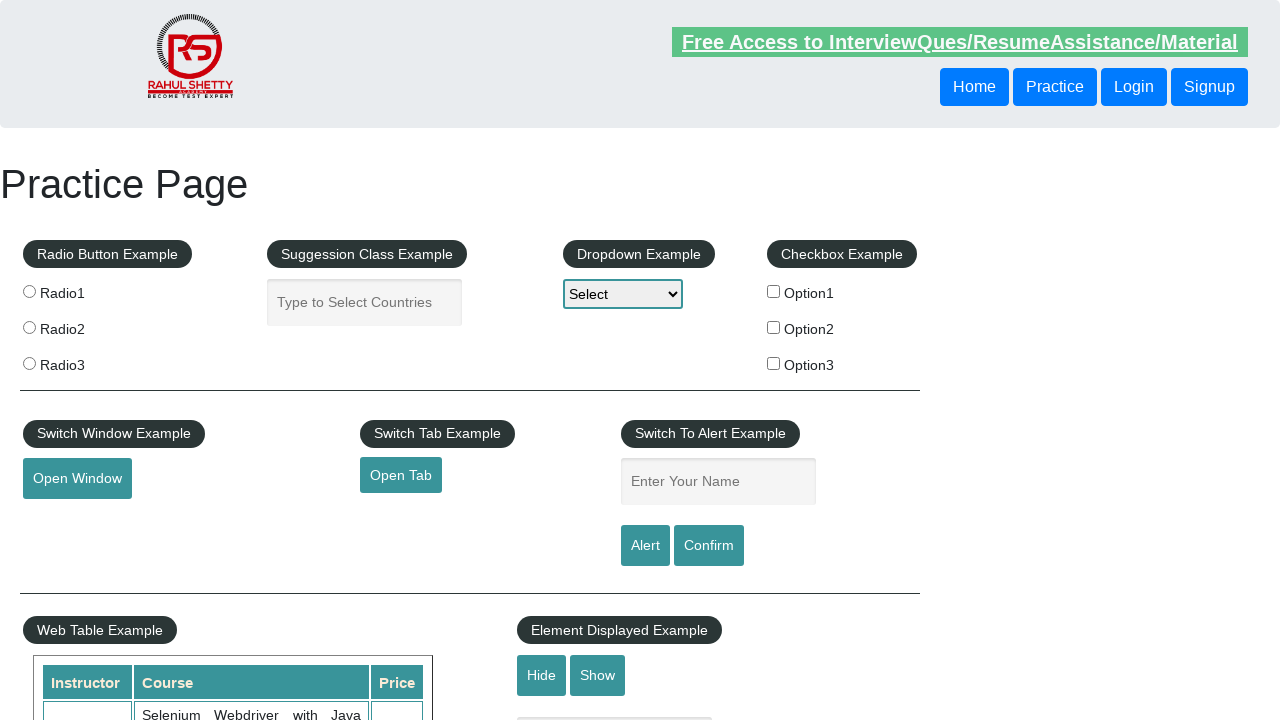

Filled name field with 'Amar' on #name
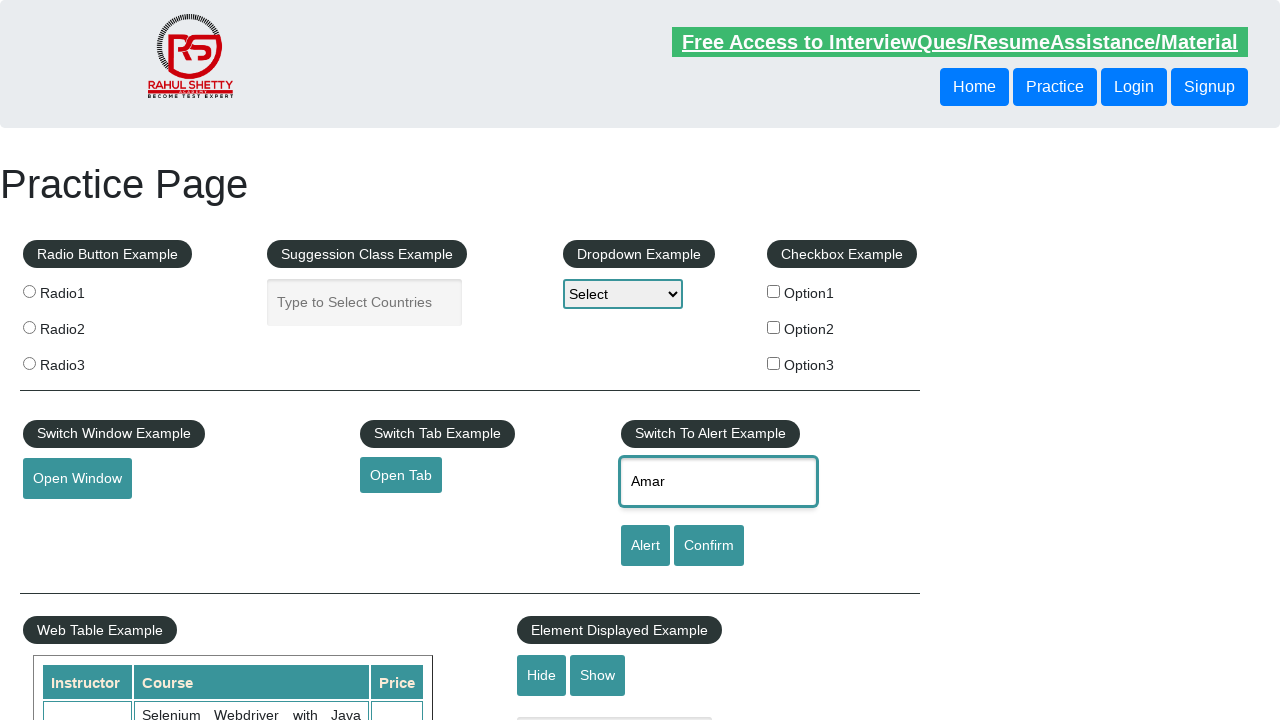

Clicked alert button to trigger JavaScript alert at (645, 546) on [id=alertbtn]
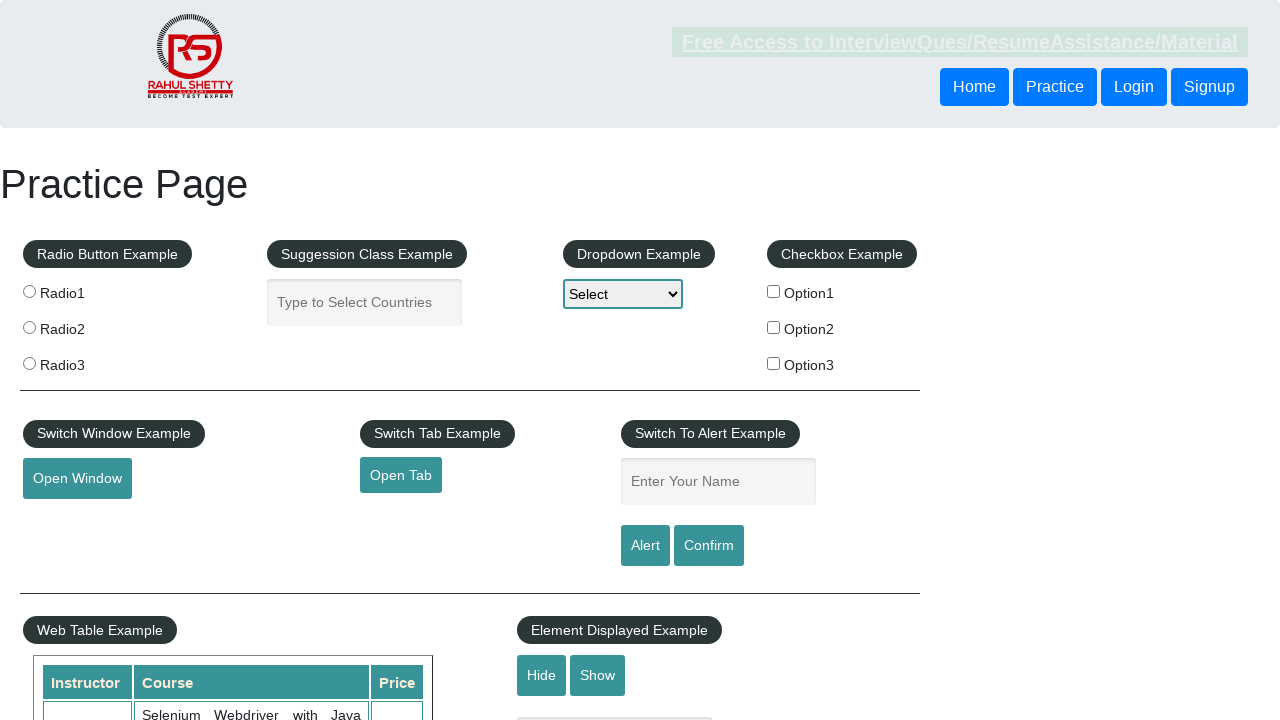

Set up dialog handler to accept alert
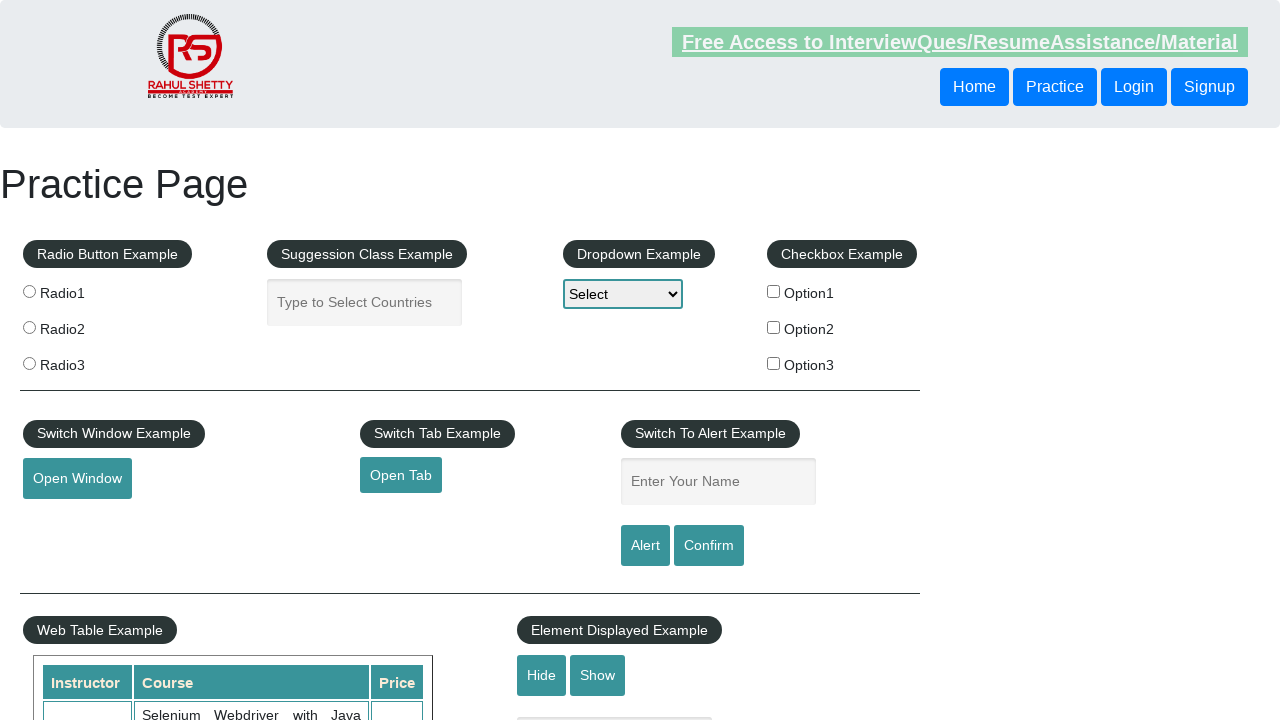

Waited for alert processing to complete
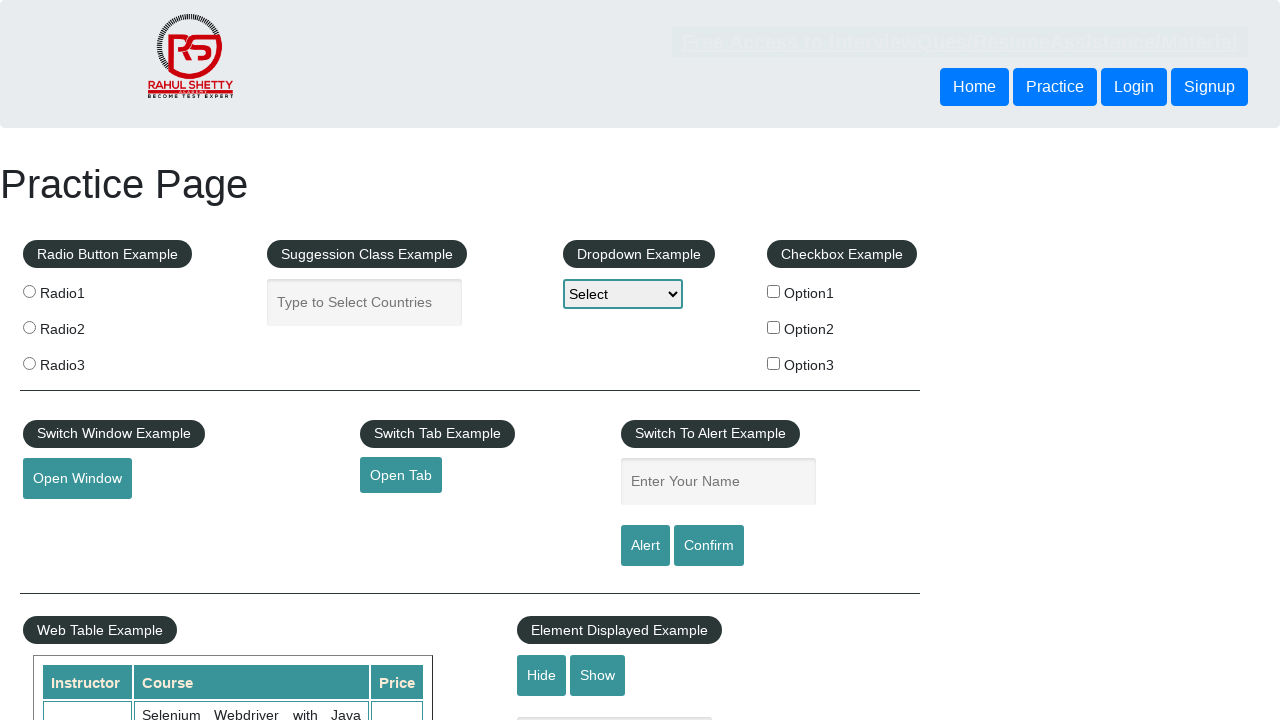

Clicked confirm button to trigger confirm dialog at (709, 546) on #confirmbtn
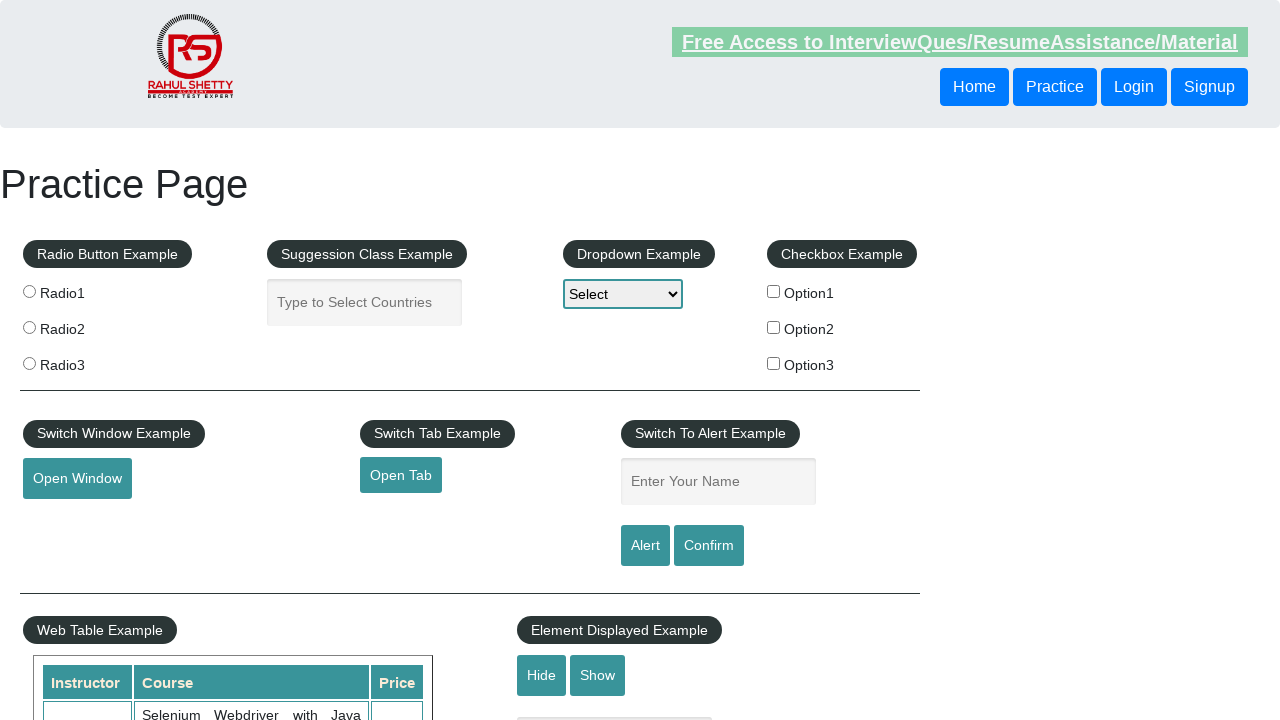

Set up dialog handler to dismiss confirm dialog
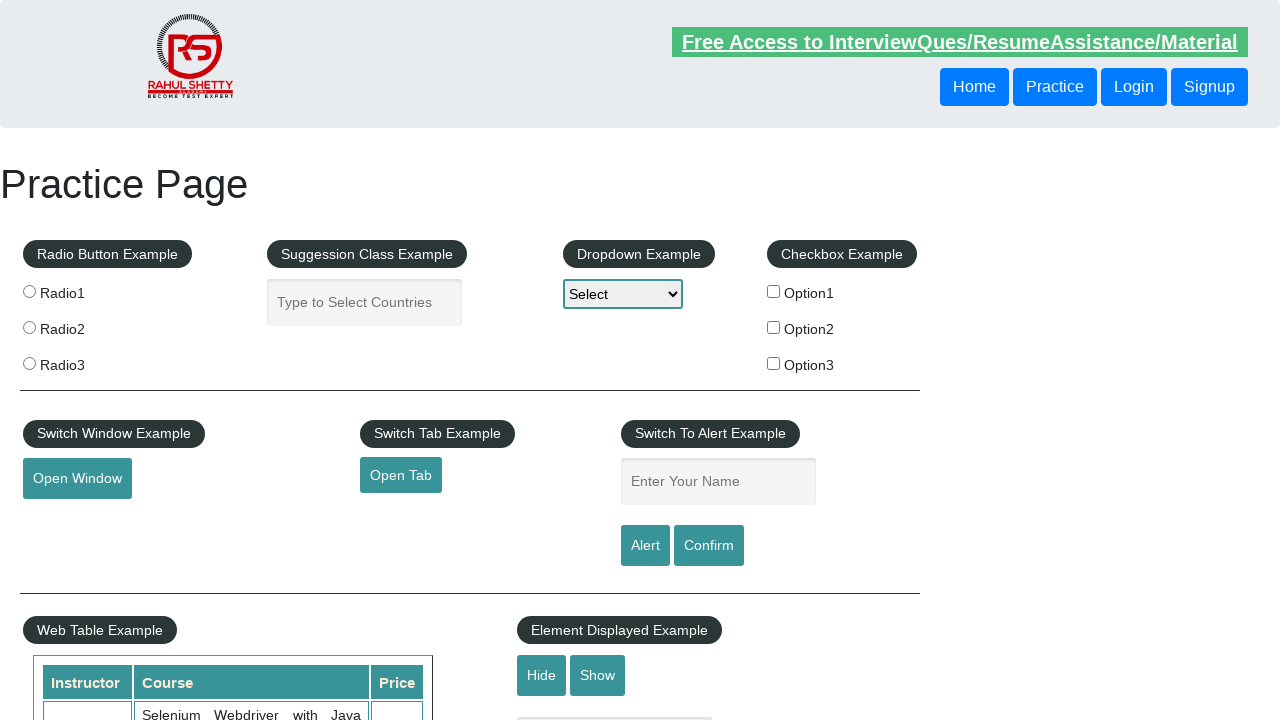

Waited for confirm dialog processing to complete
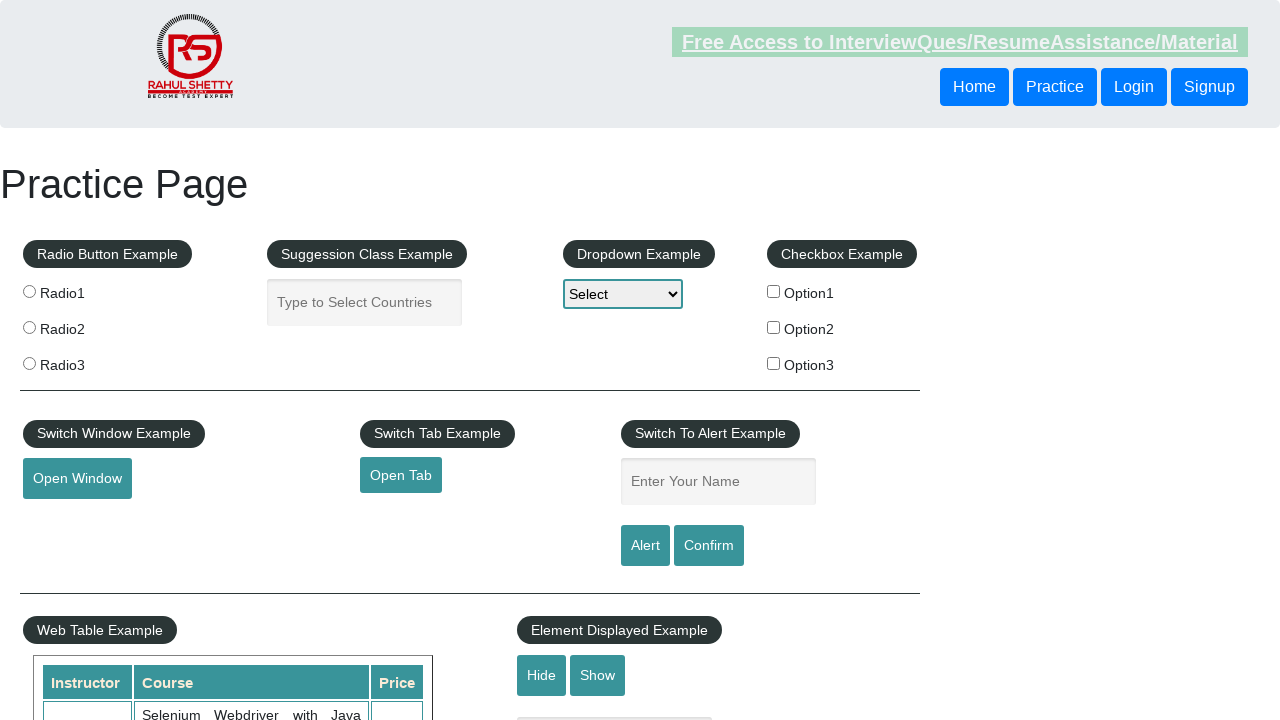

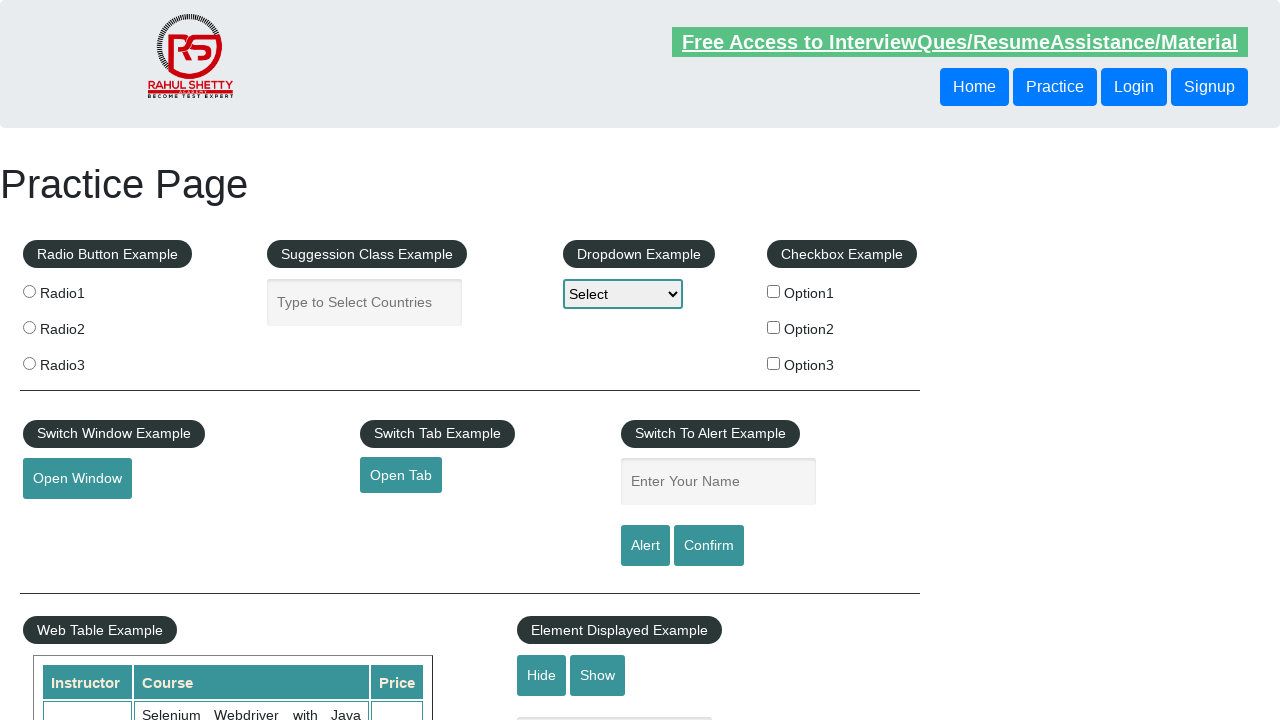